Tests dropdown selection functionality by selecting an option from a dropdown menu and verifying the selection

Starting URL: http://the-internet.herokuapp.com/dropdown

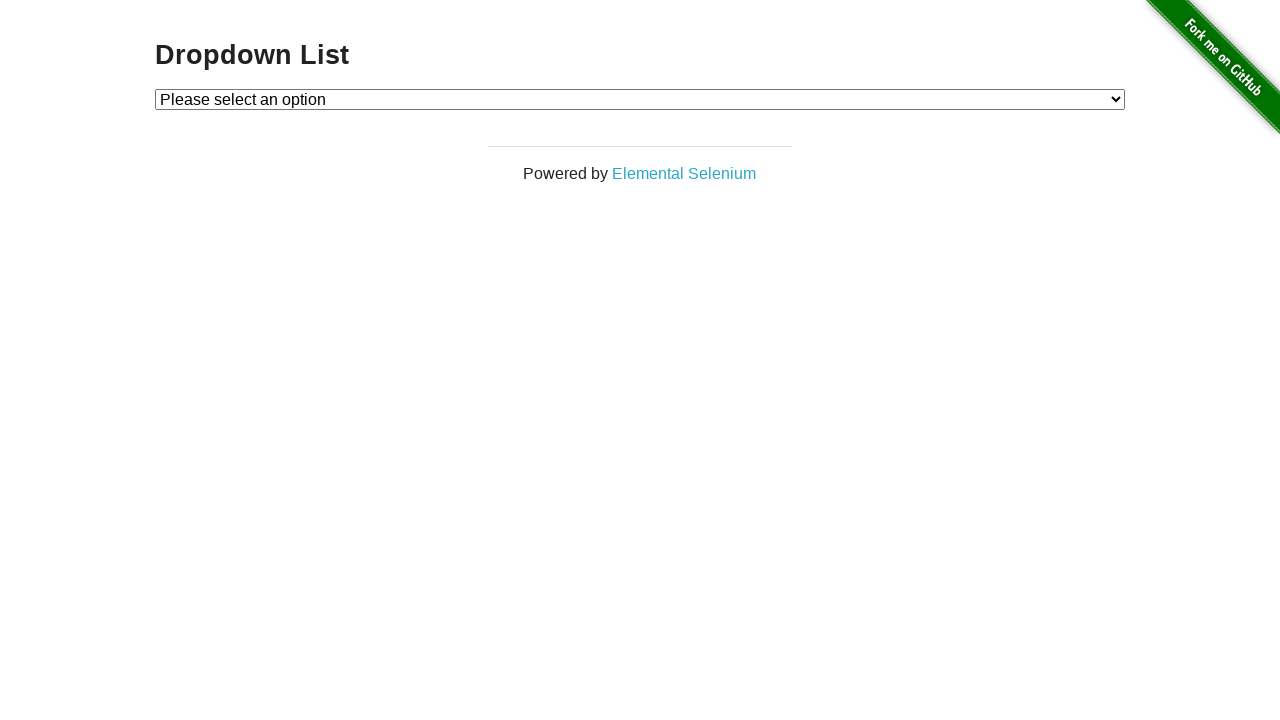

Located dropdown element with id 'dropdown'
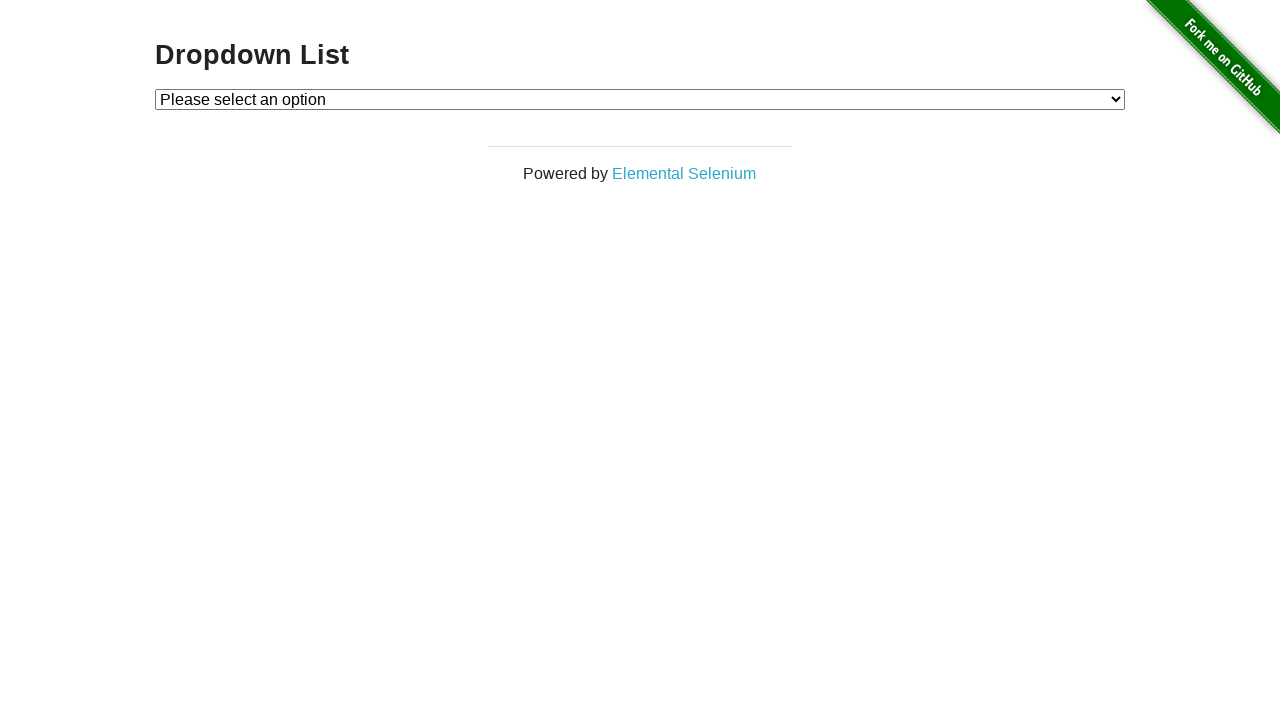

Selected 'Option 1' from dropdown menu on #dropdown
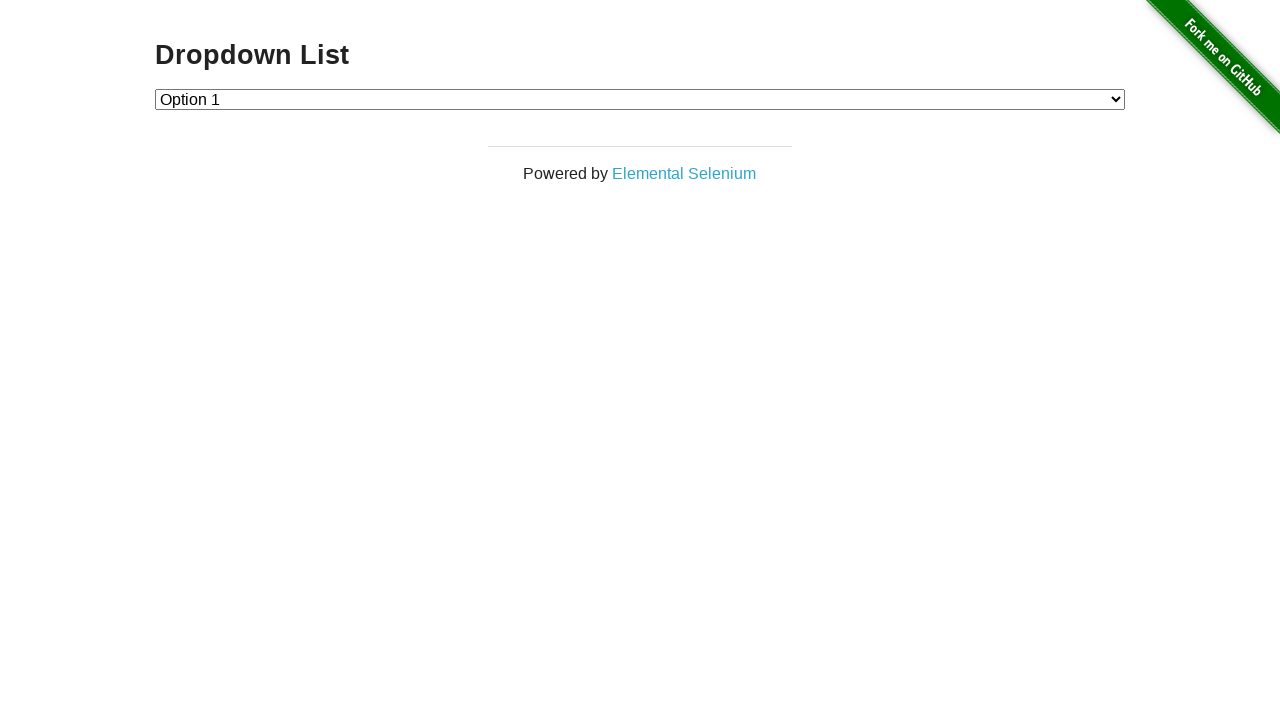

Retrieved selected dropdown value
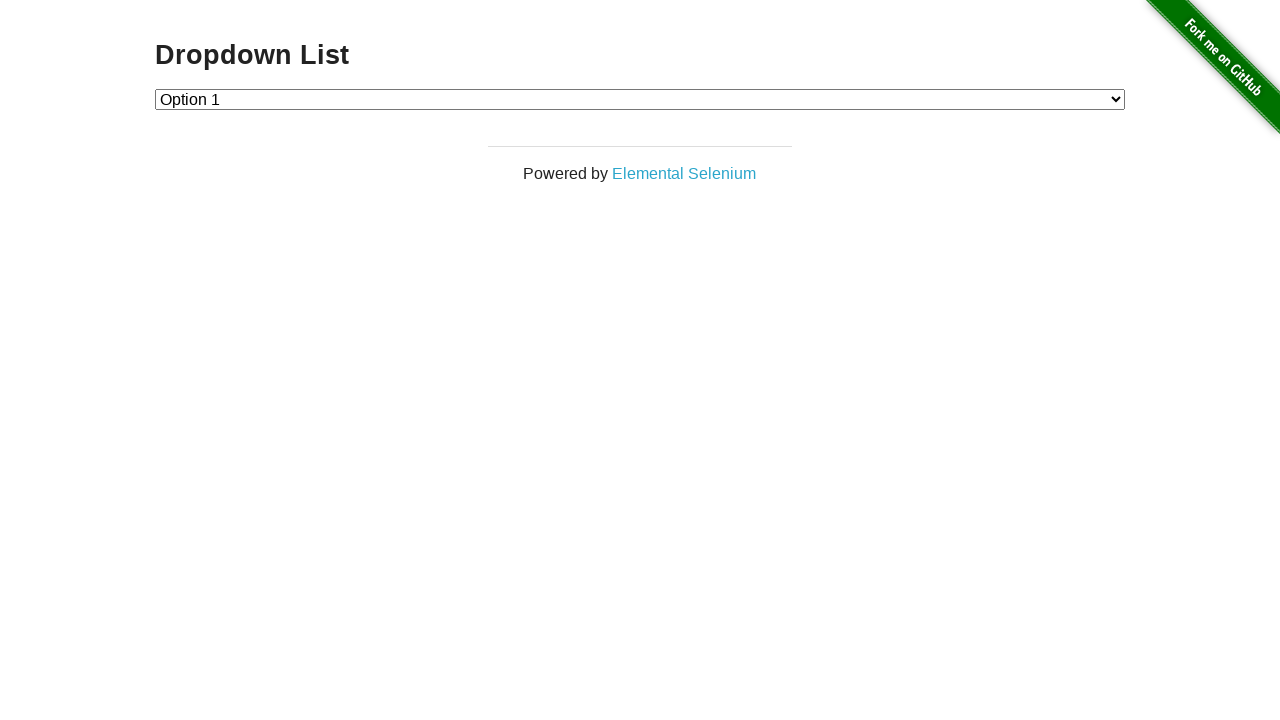

Verified dropdown selection is '1' as expected
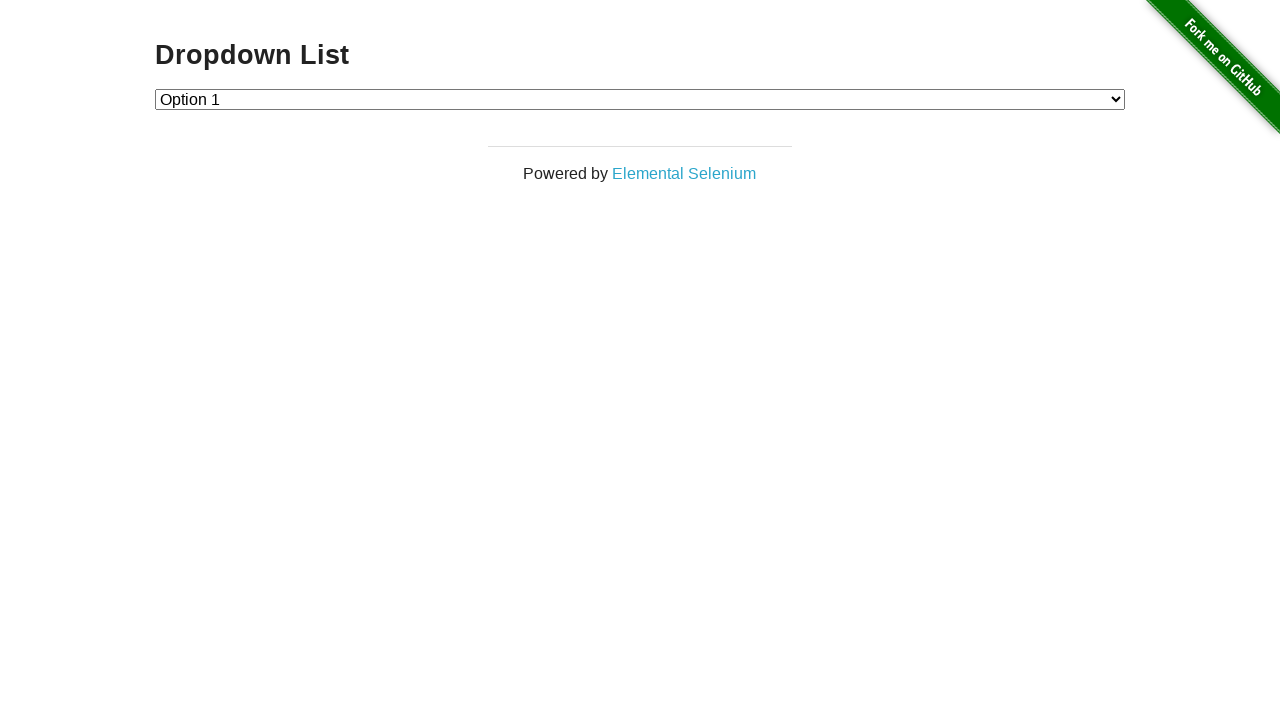

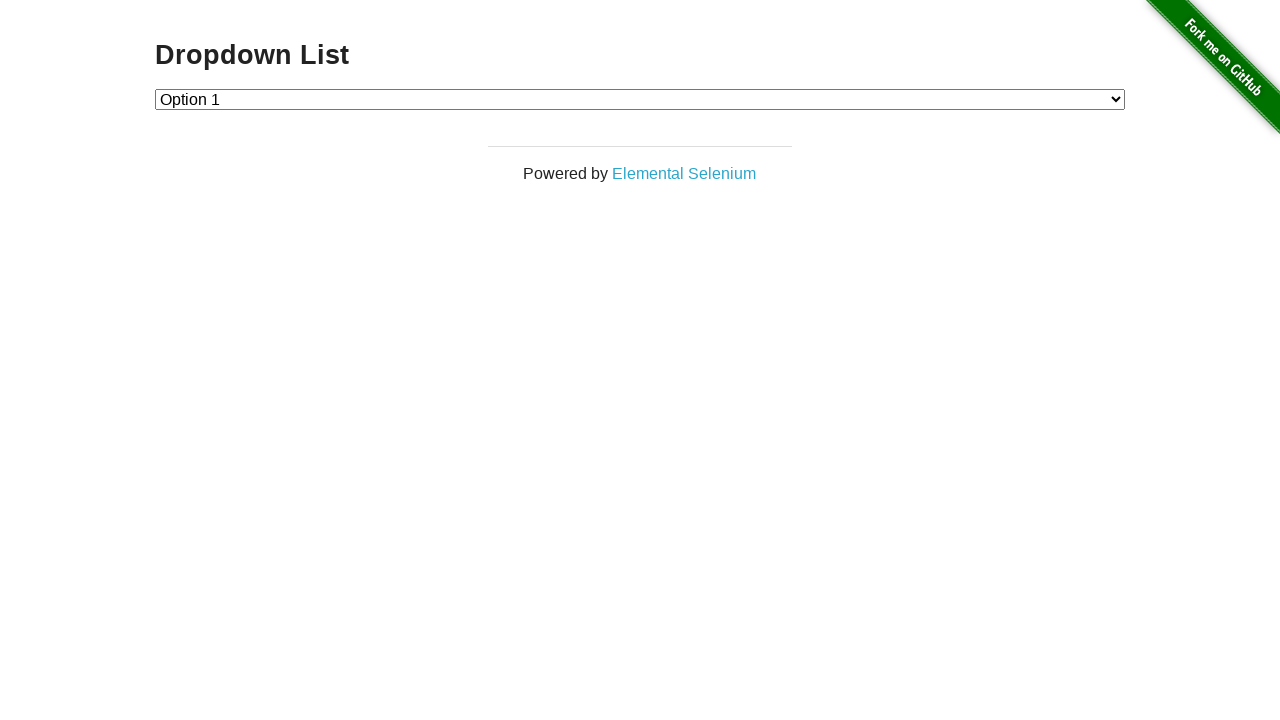